Tests the add/remove elements functionality by clicking the "Add Element" button, verifying a "Delete" button appears, clicking it, and verifying it disappears (handling StaleElementReferenceException scenario).

Starting URL: https://practice.cydeo.com/add_remove_elements/

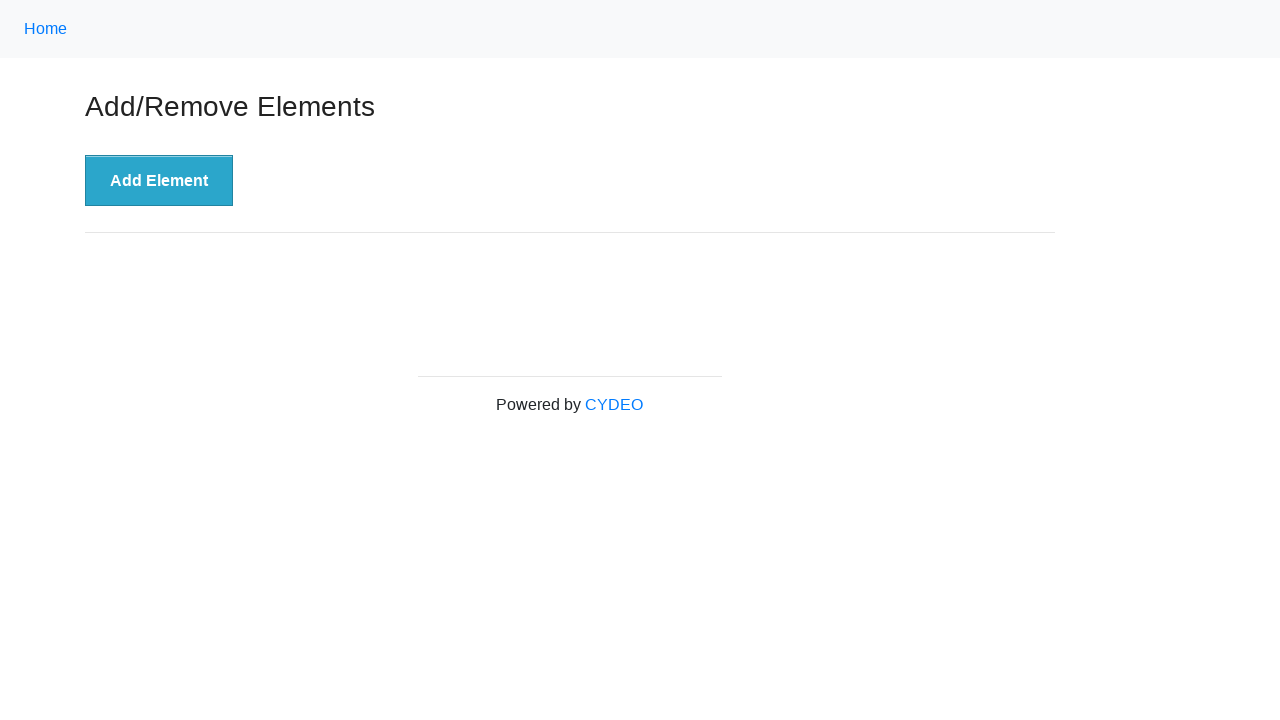

Clicked 'Add Element' button at (159, 181) on xpath=//button[text()='Add Element']
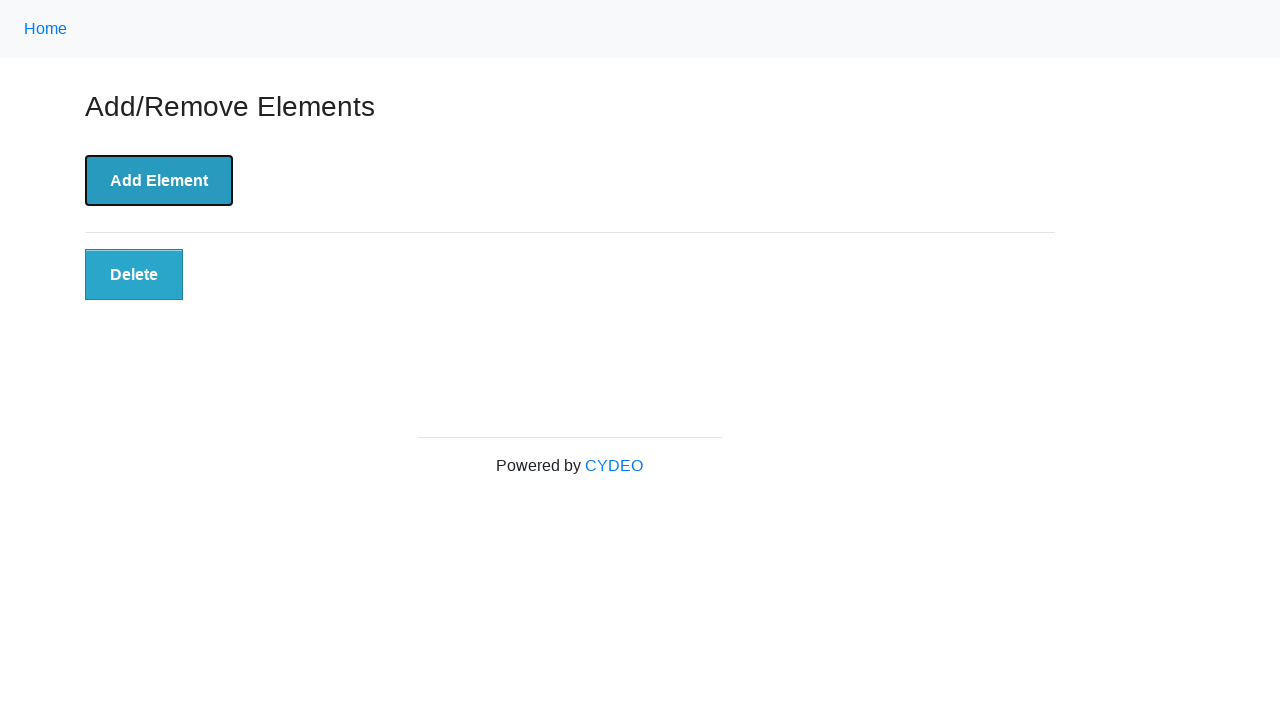

Delete button appeared and is visible
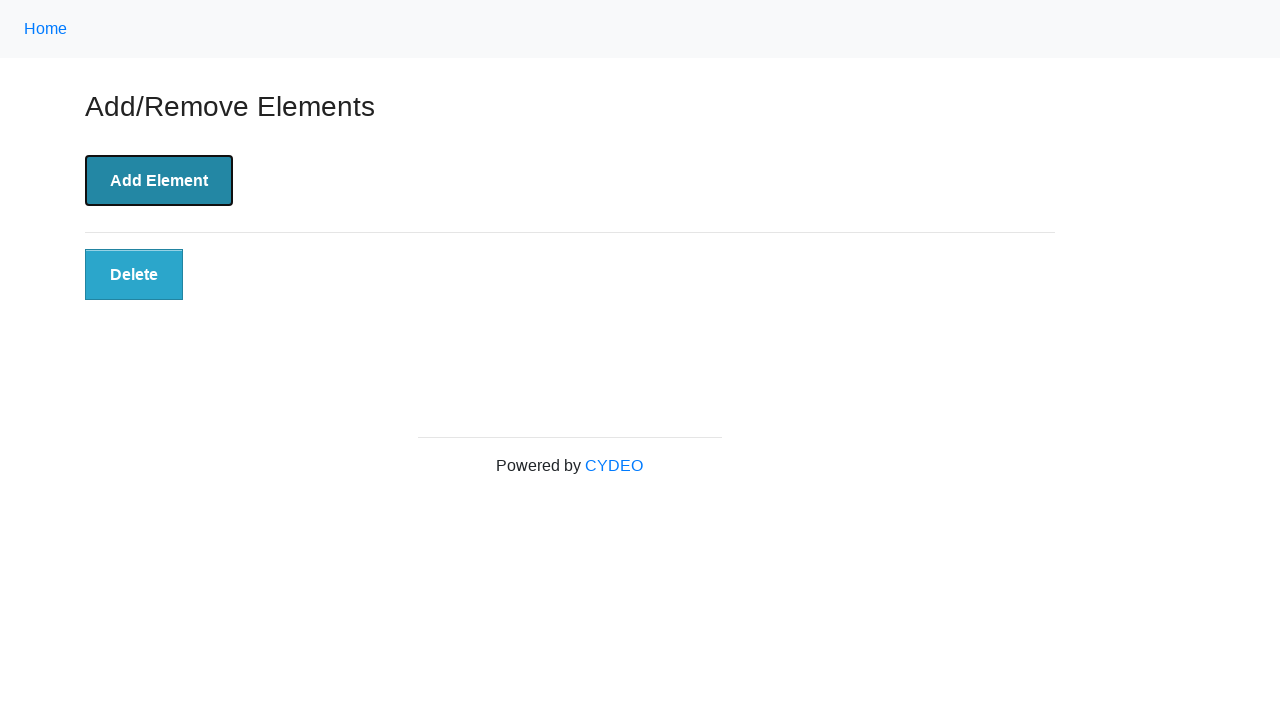

Clicked 'Delete' button at (134, 275) on xpath=//button[@onclick='deleteElement()']
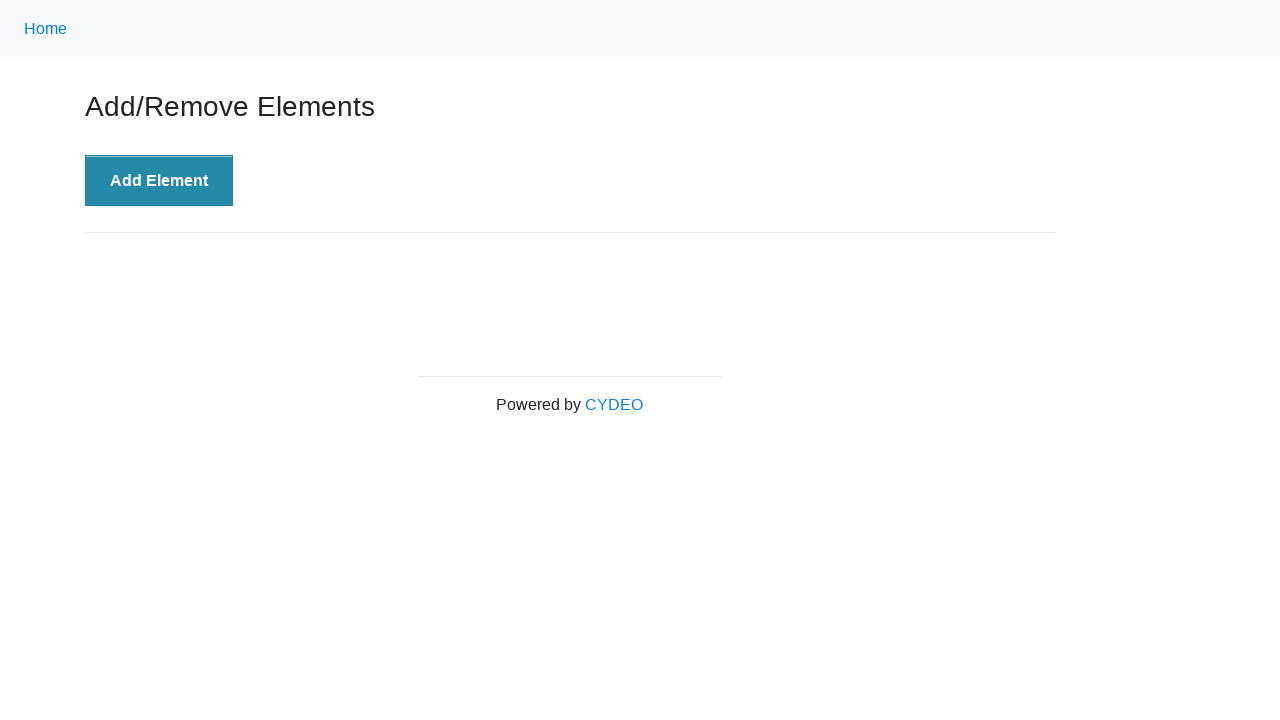

Delete button has been removed from the DOM
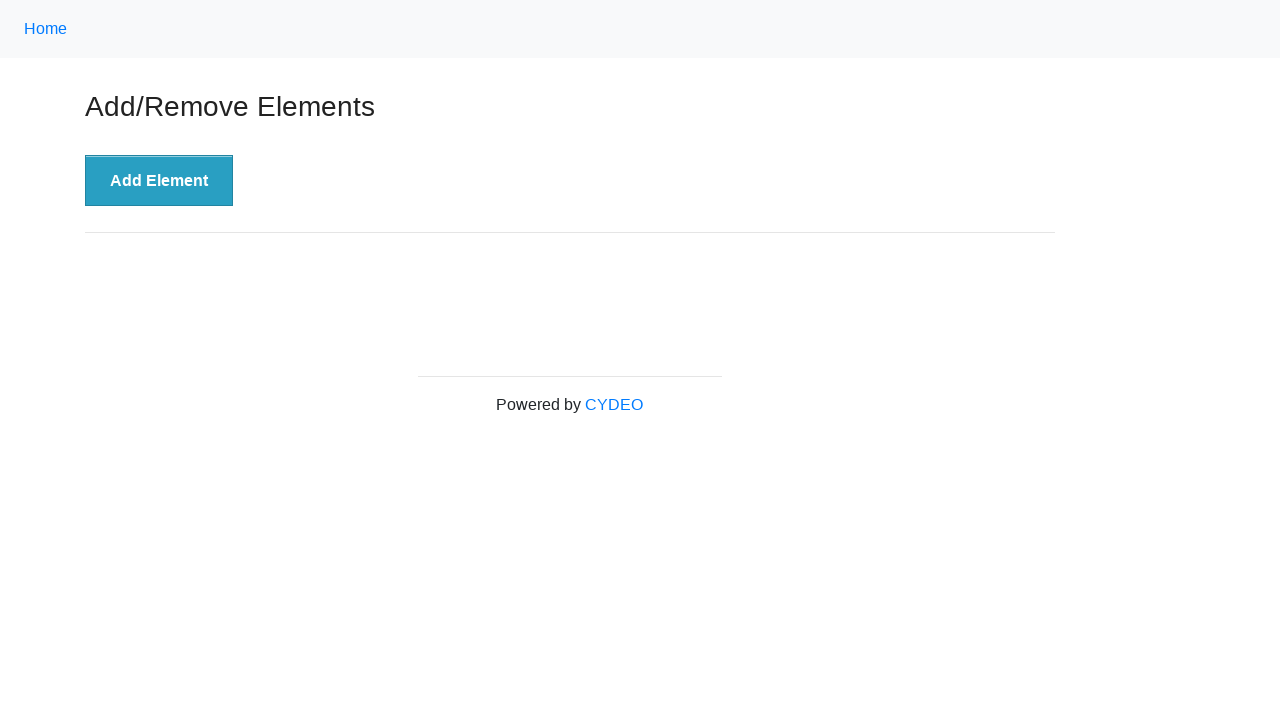

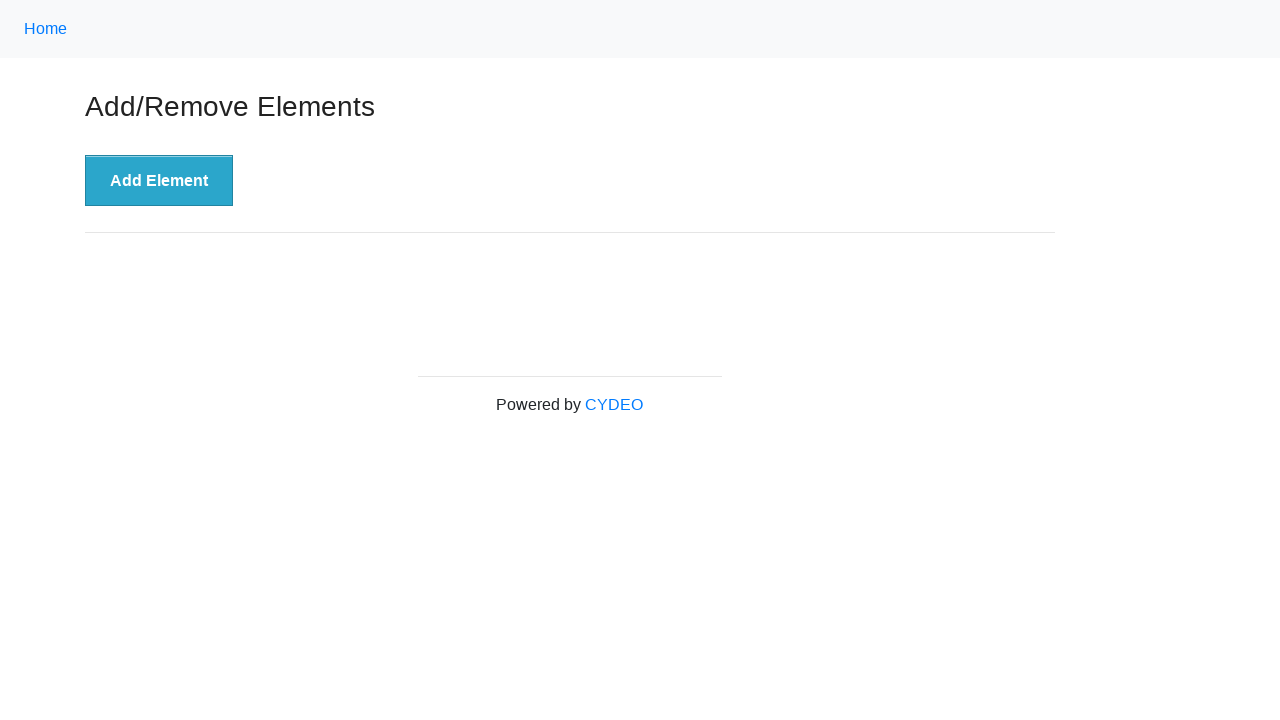